Tests adding todo items by filling the input field and pressing Enter, then verifying the items appear in the list

Starting URL: https://demo.playwright.dev/todomvc

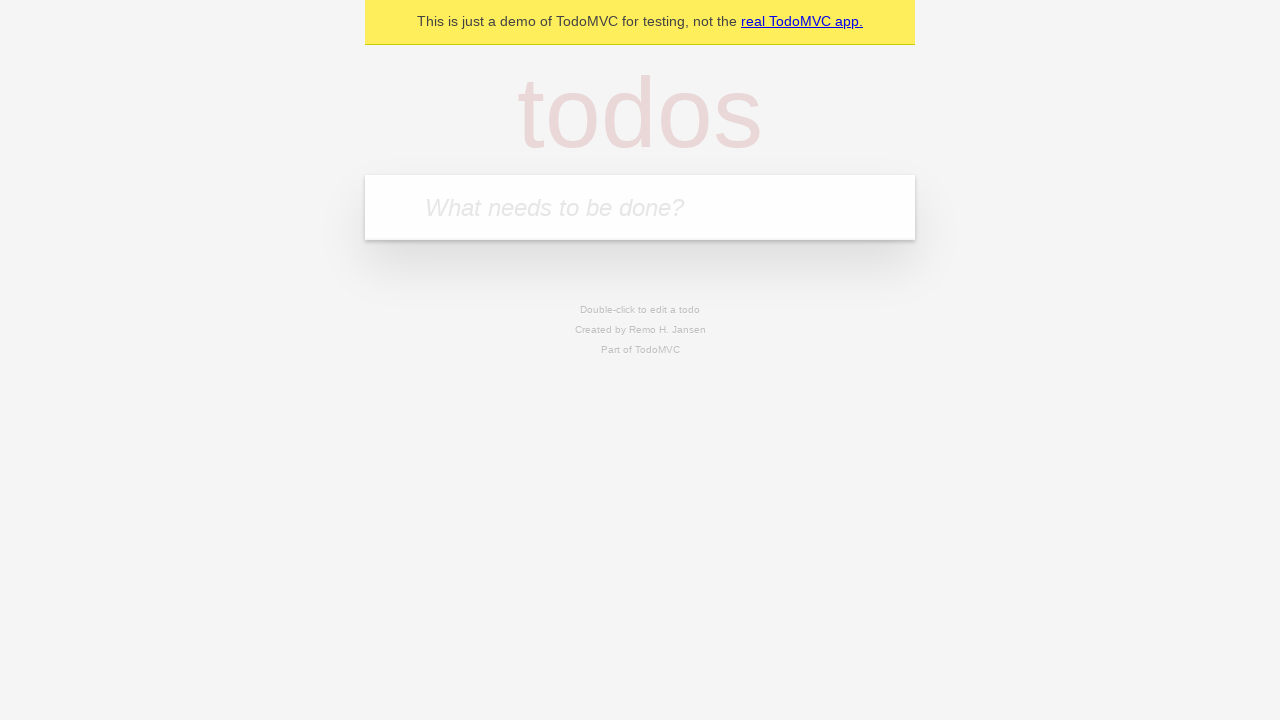

Located the todo input field with placeholder 'What needs to be done?'
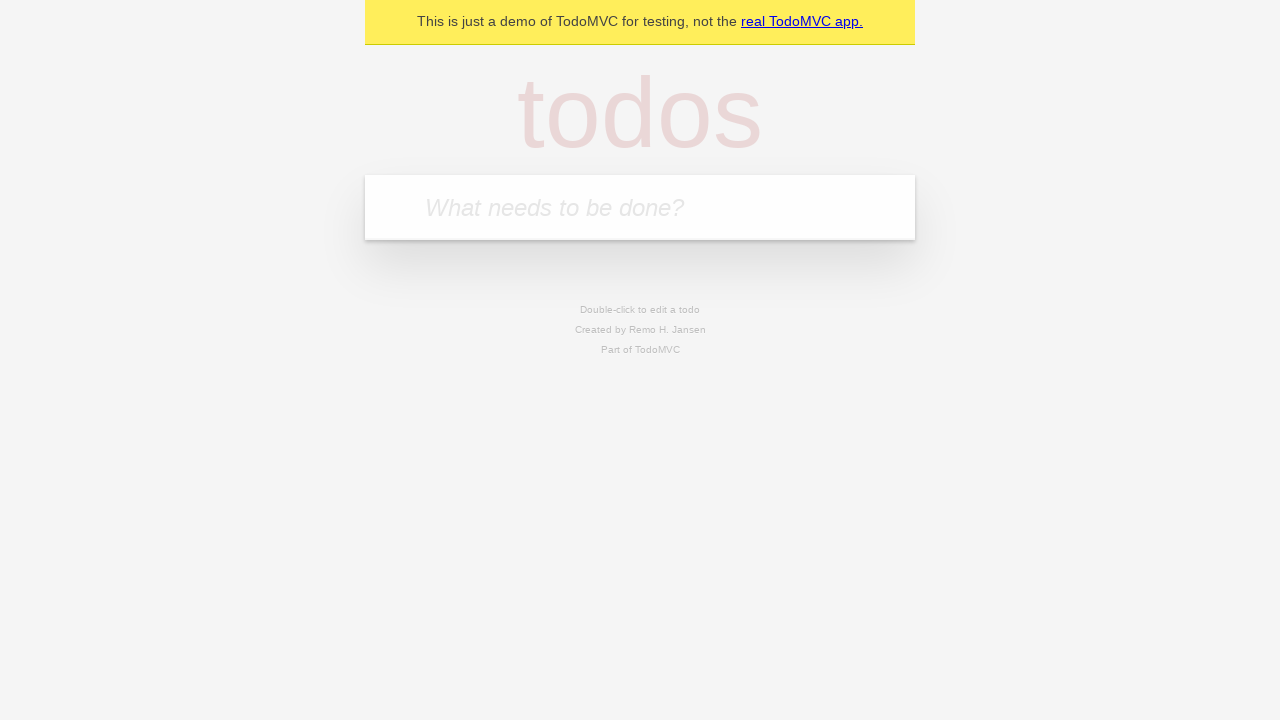

Filled input field with 'buy some cheese' on internal:attr=[placeholder="What needs to be done?"i]
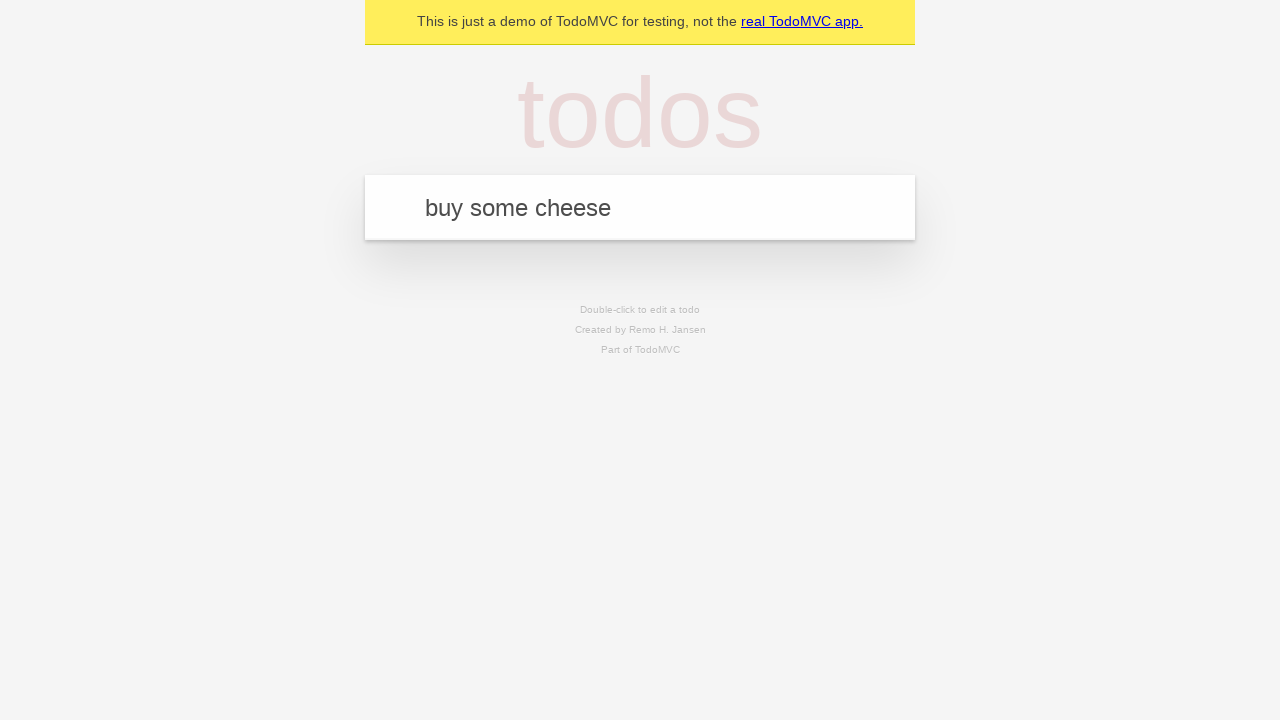

Pressed Enter to add first todo item on internal:attr=[placeholder="What needs to be done?"i]
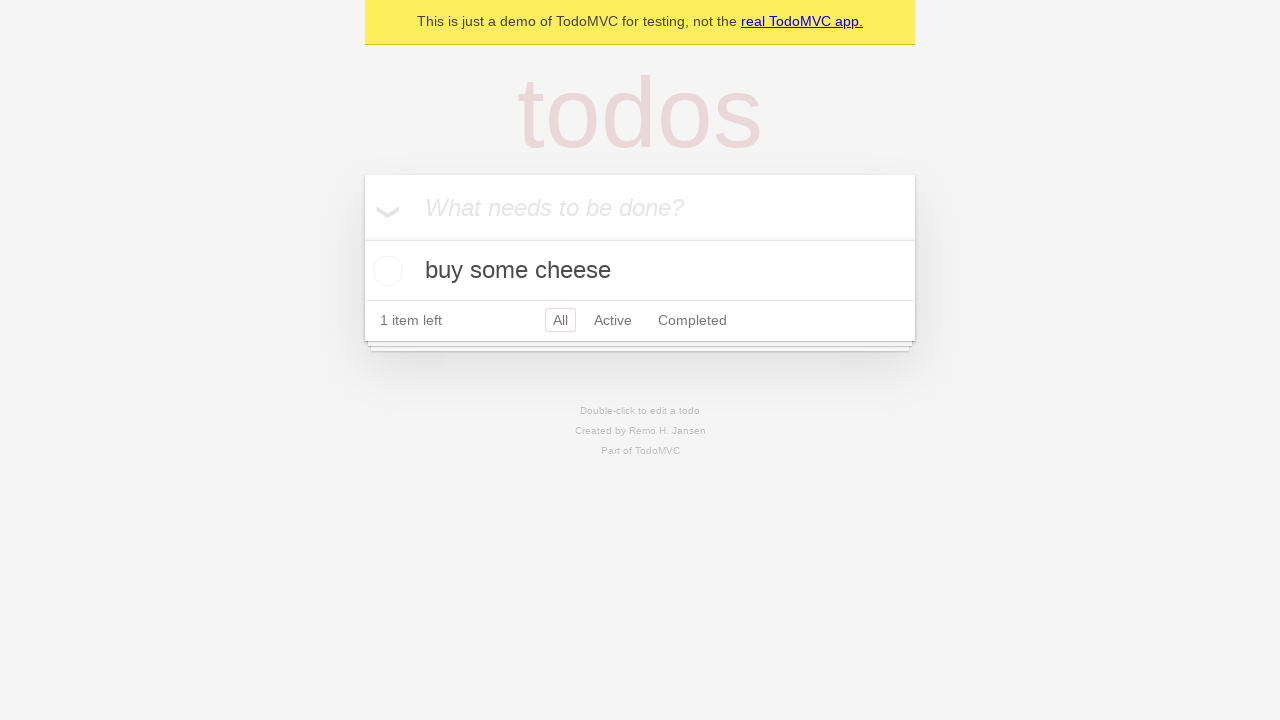

First todo item appeared in the list
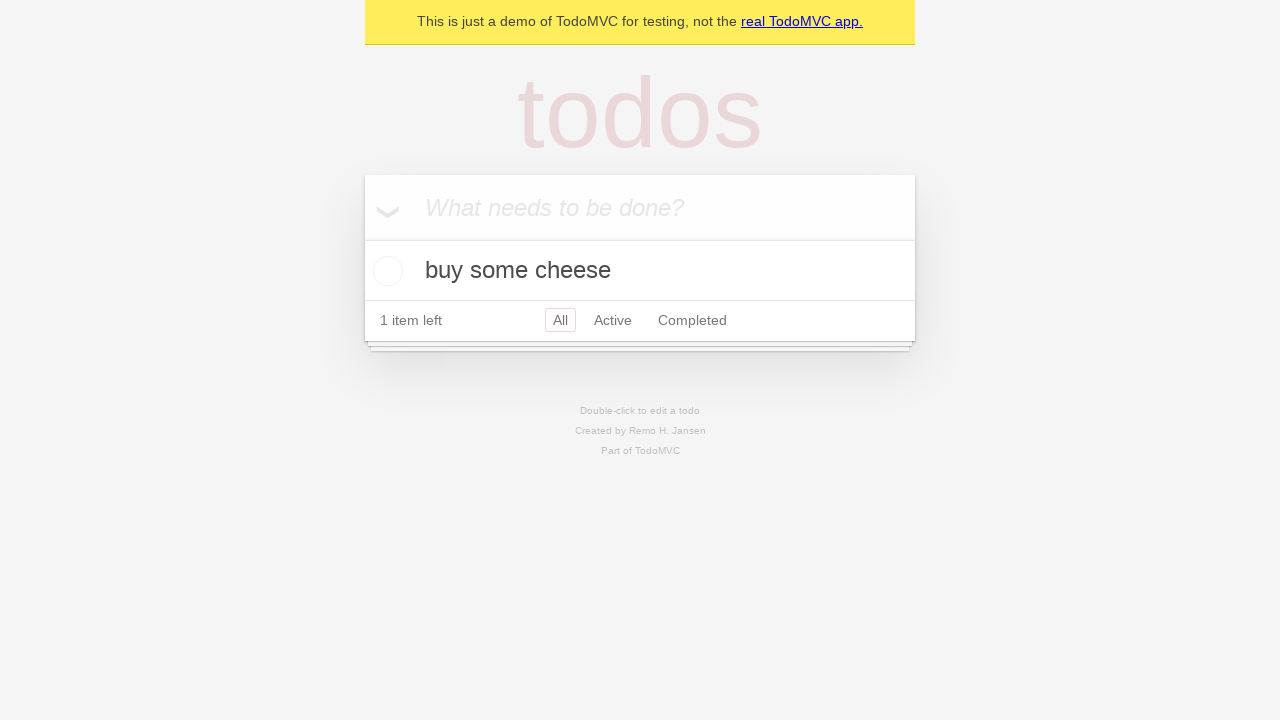

Filled input field with 'feed the cat' on internal:attr=[placeholder="What needs to be done?"i]
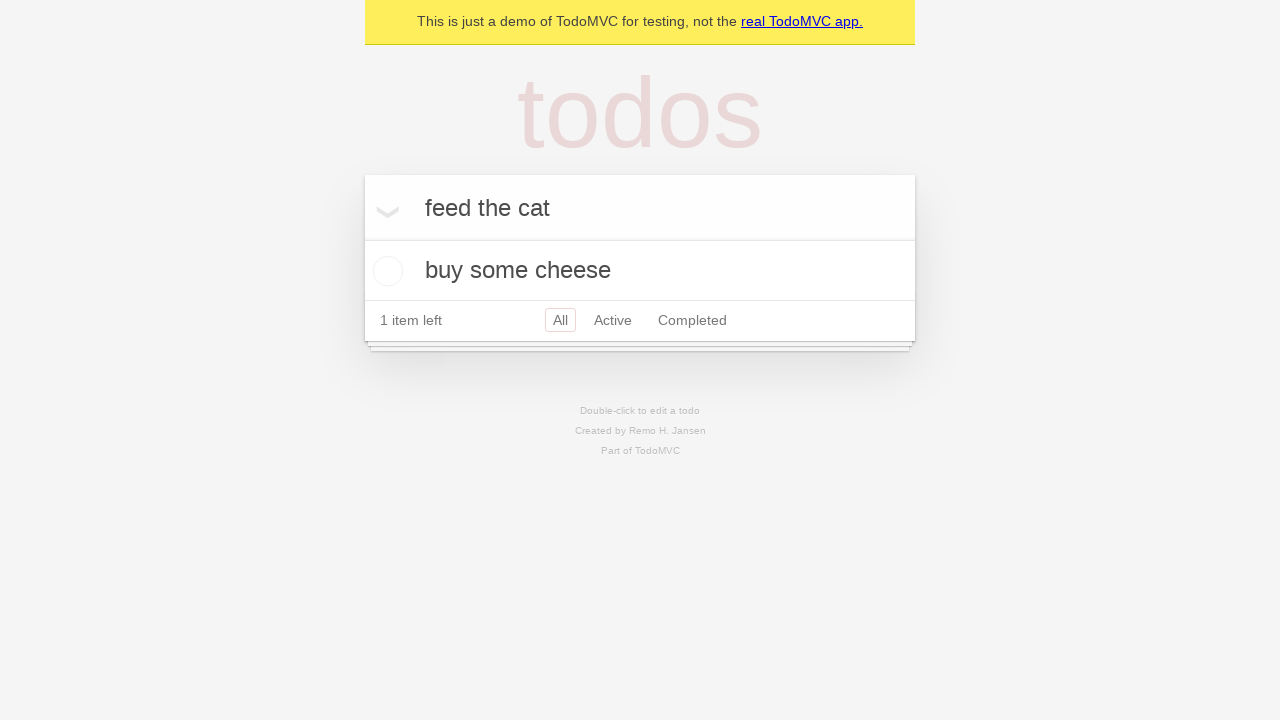

Pressed Enter to add second todo item on internal:attr=[placeholder="What needs to be done?"i]
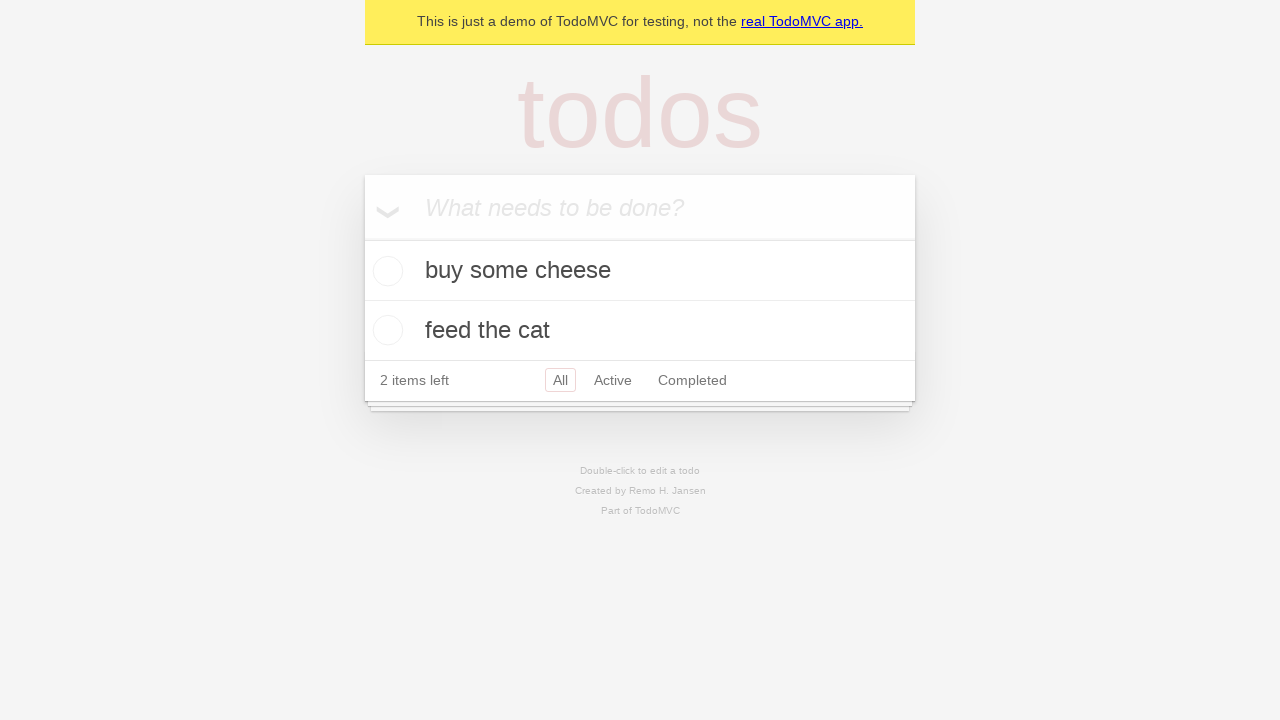

Verified that two todo items are now in the list
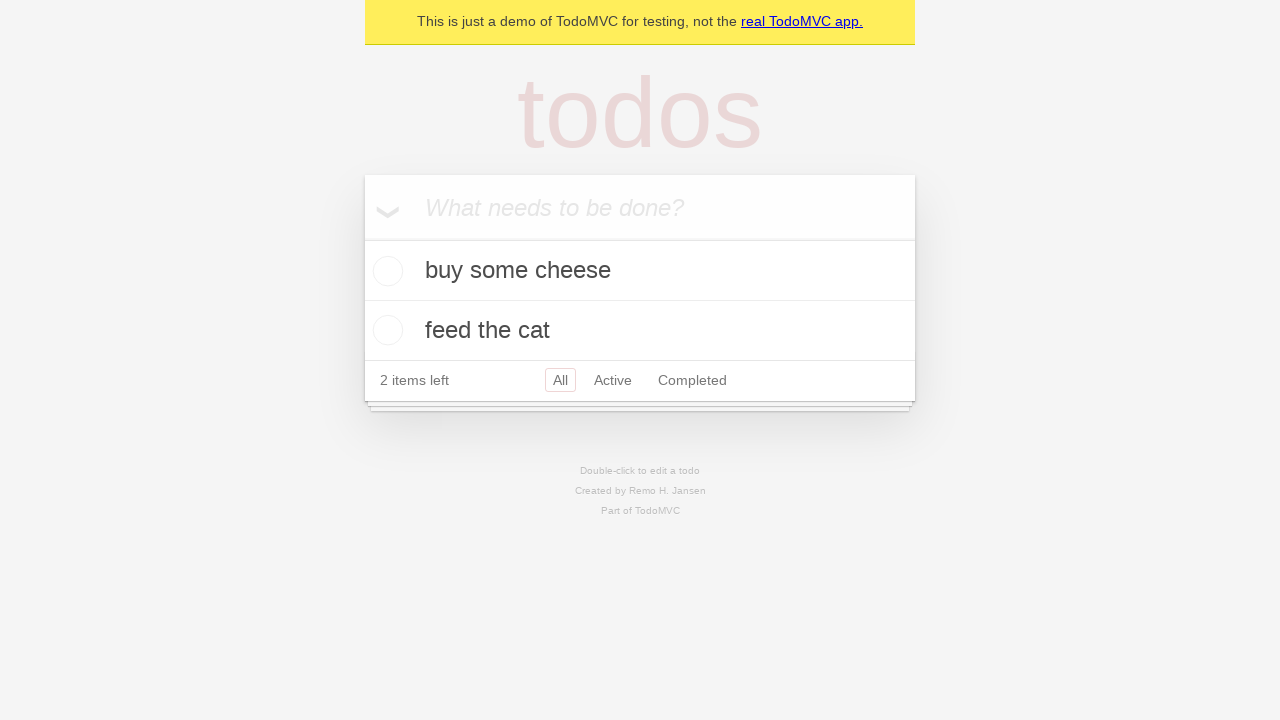

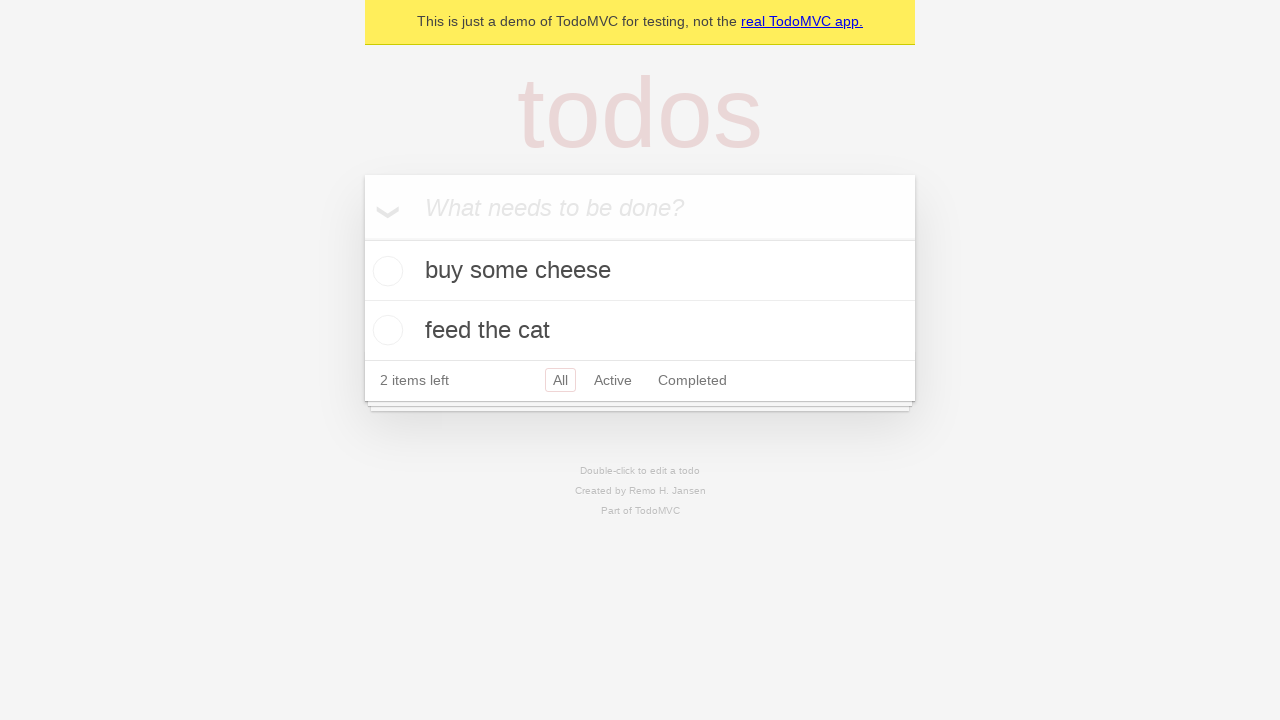